Tests handling of JavaScript alert popups by clicking a demo link that triggers an alert, then accepting it

Starting URL: https://www.selenium.dev/documentation/webdriver/interactions/alerts/

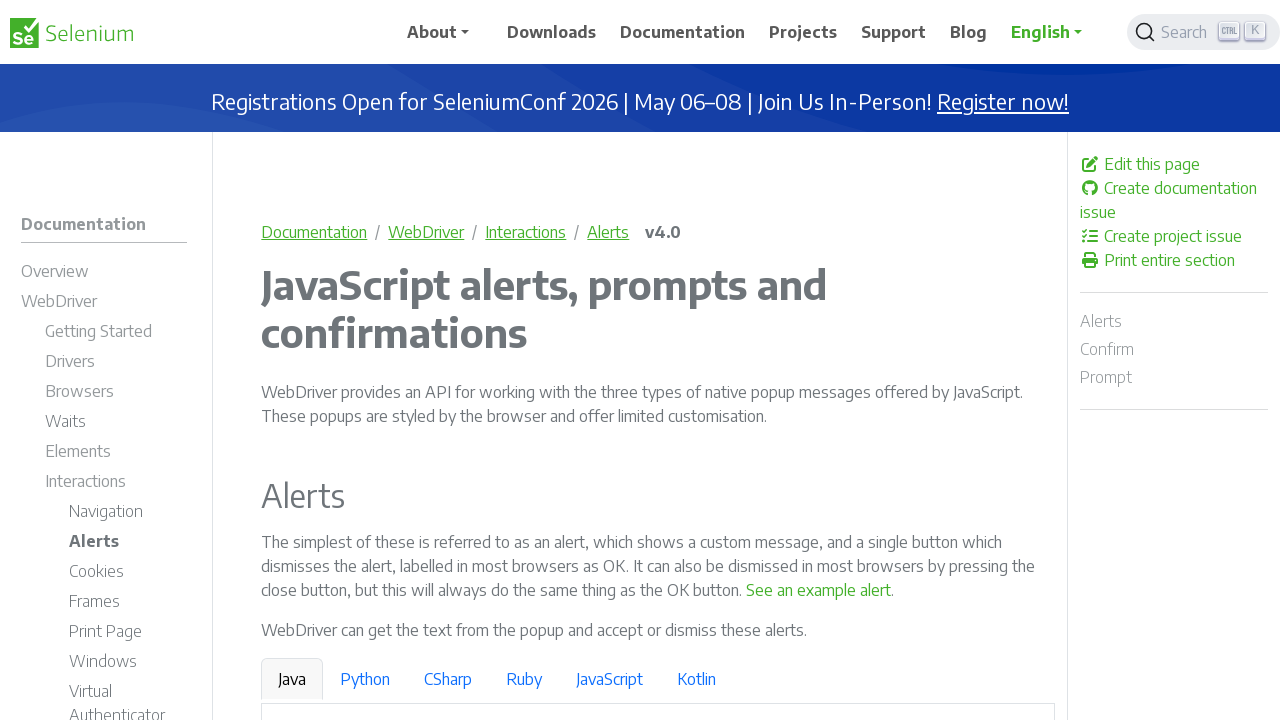

Clicked 'See an example alert' link to trigger the JavaScript alert at (819, 590) on text=See an example alert
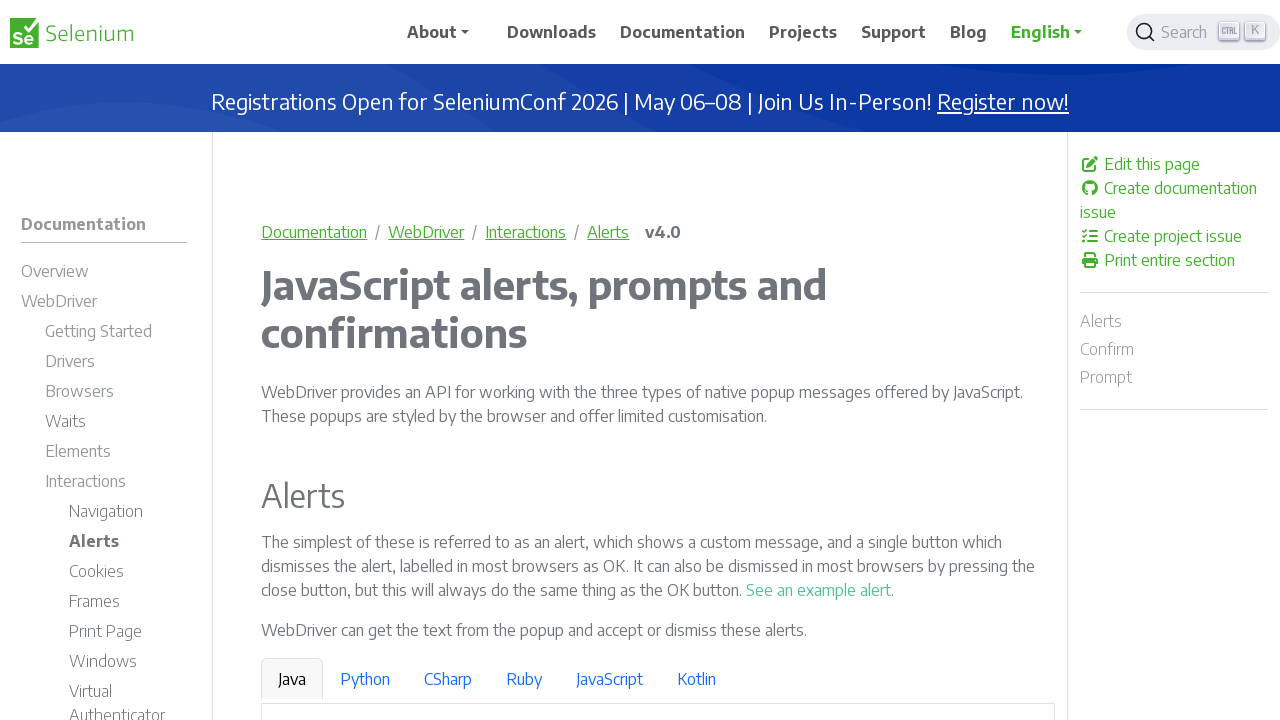

Set up dialog handler to automatically accept alerts
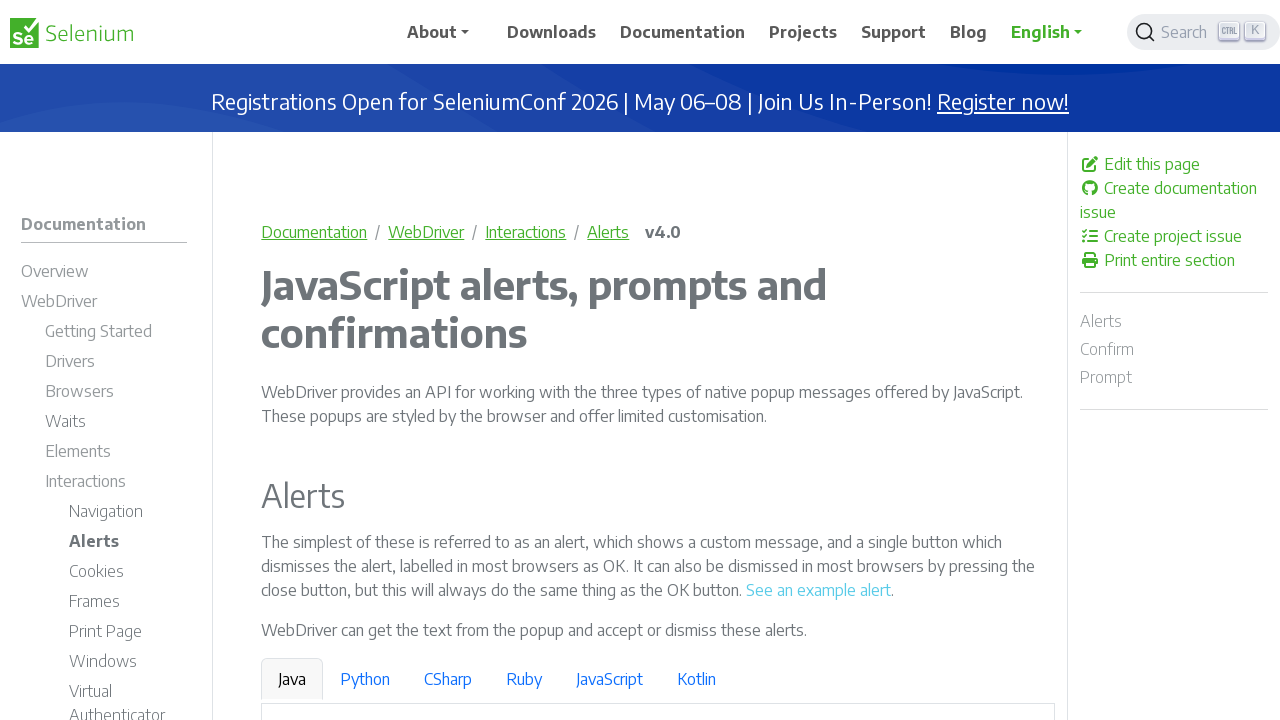

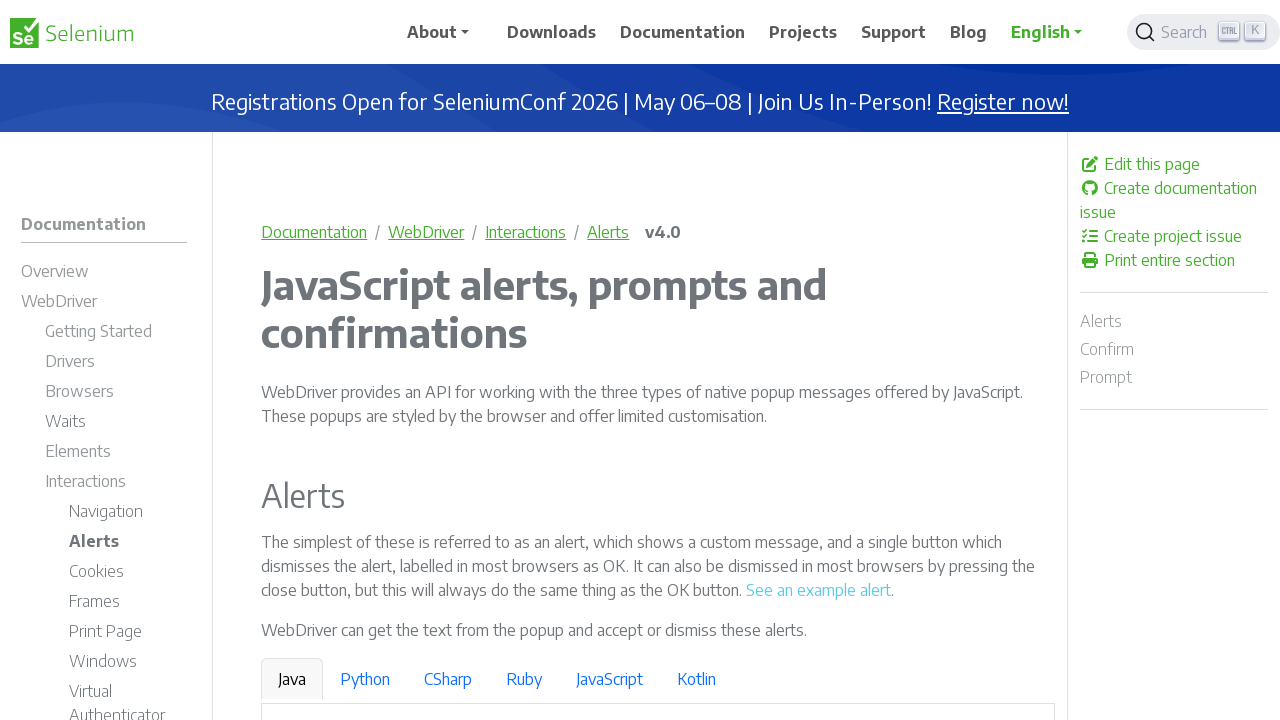